Tests navigation on a football statistics website by clicking the "All Matches" button and selecting a country (Argentina) from a dropdown menu to filter match results.

Starting URL: https://www.adamchoi.co.uk/teamgoals/detailed

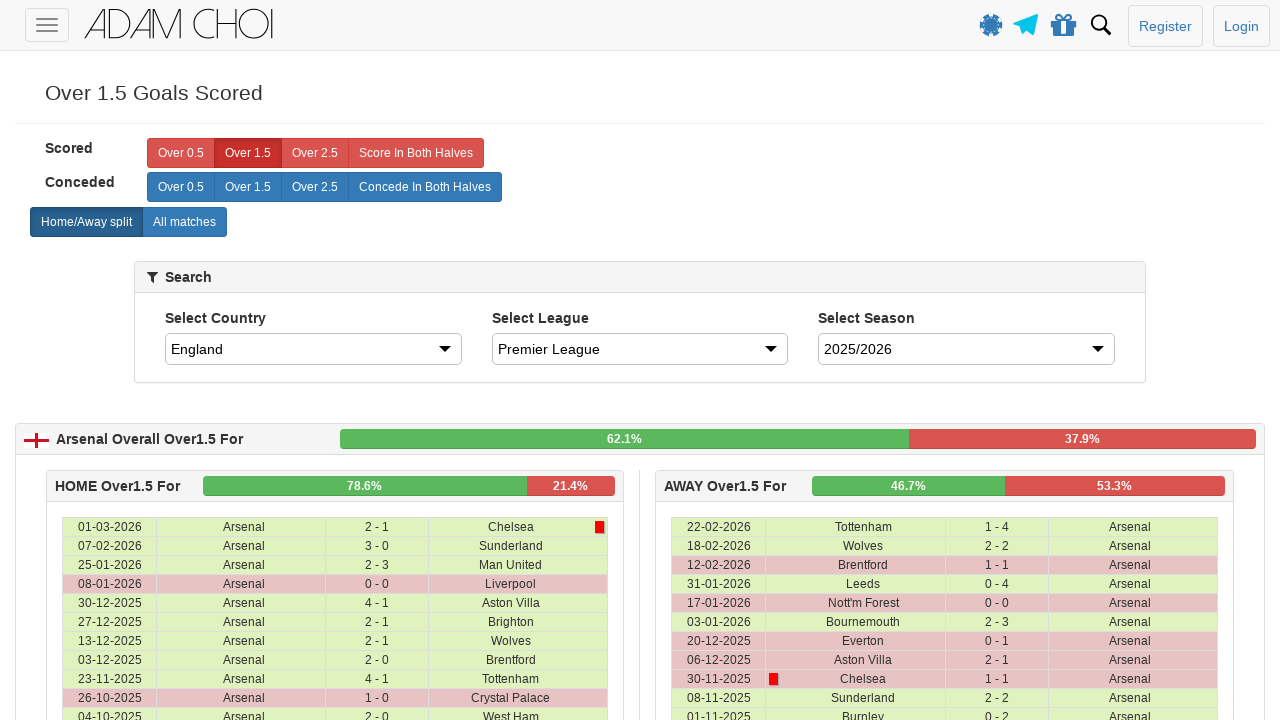

Clicked the 'All Matches' button at (184, 222) on xpath=//*[@id="page-wrapper"]/div/home-away-selector/div/div/div/div/label[2]
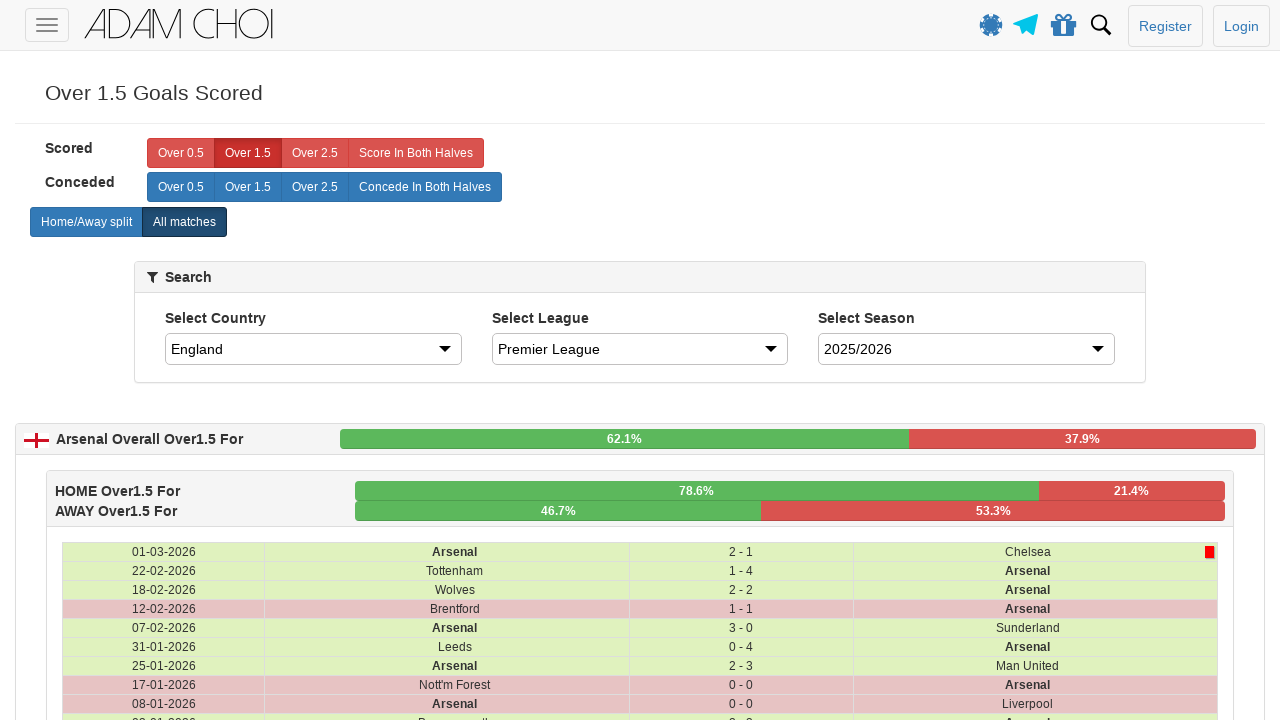

Selected 'Argentina' from the country dropdown menu on #country
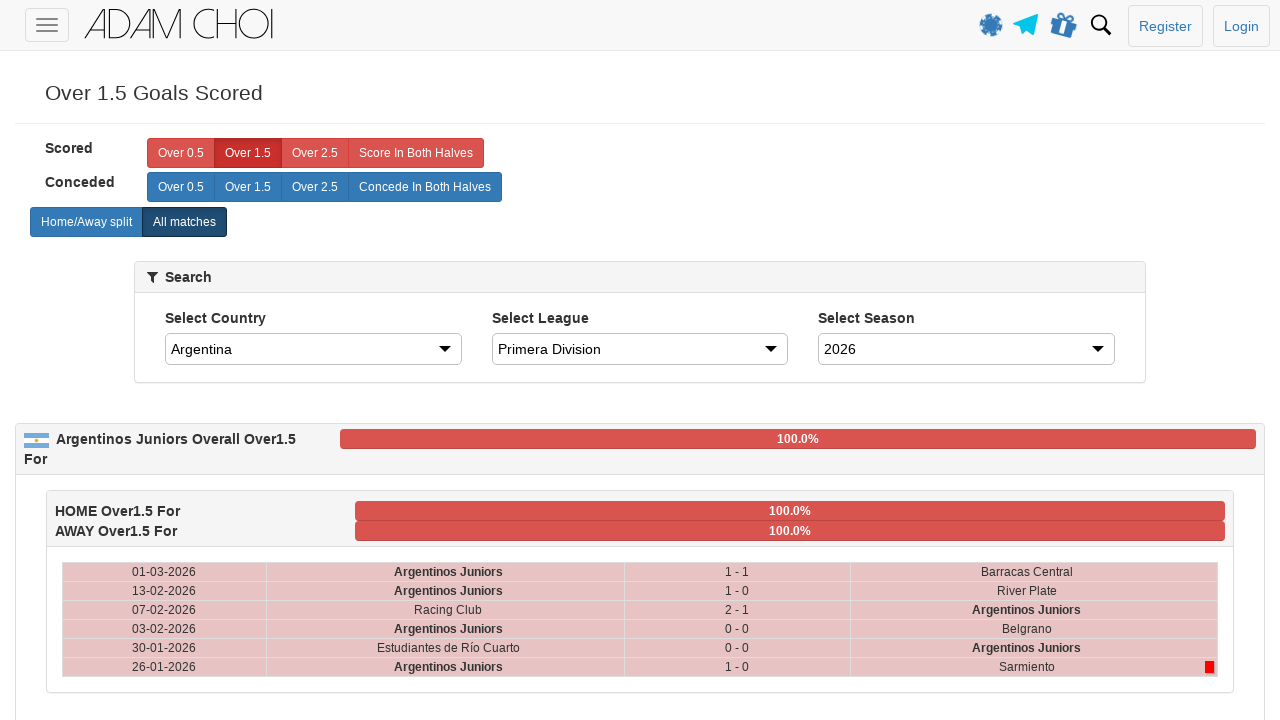

Match results table loaded after selecting Argentina
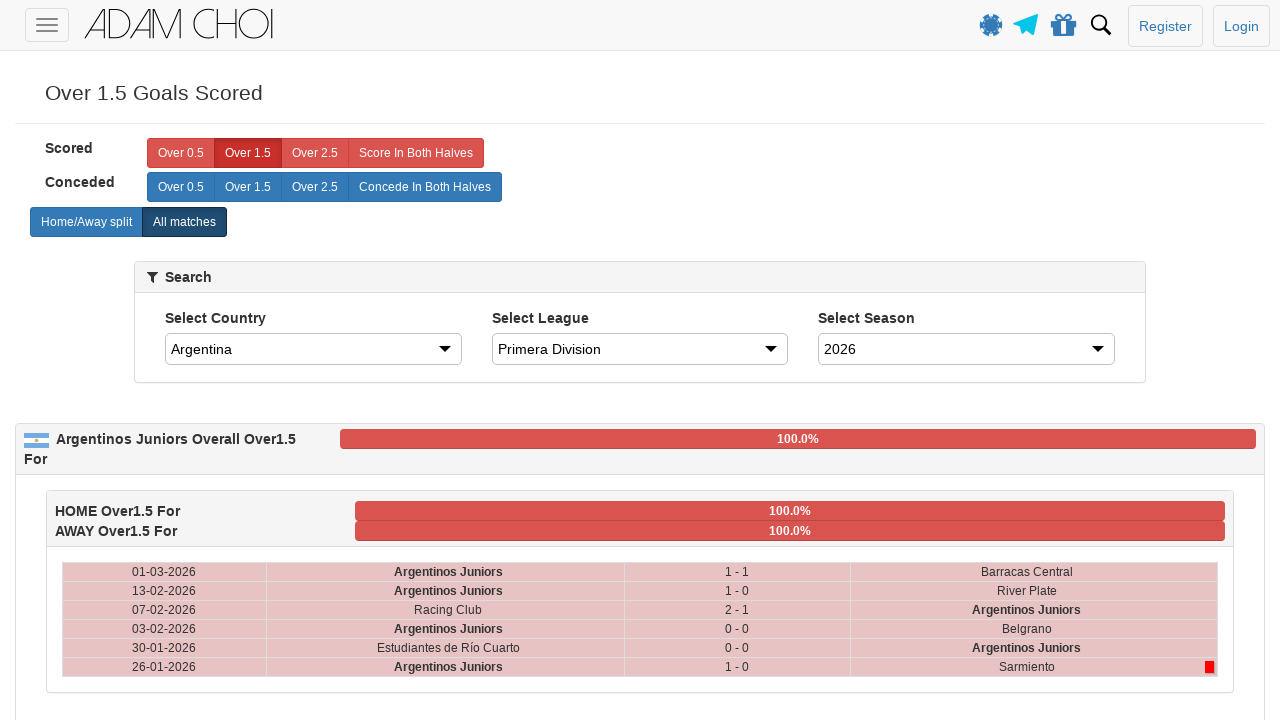

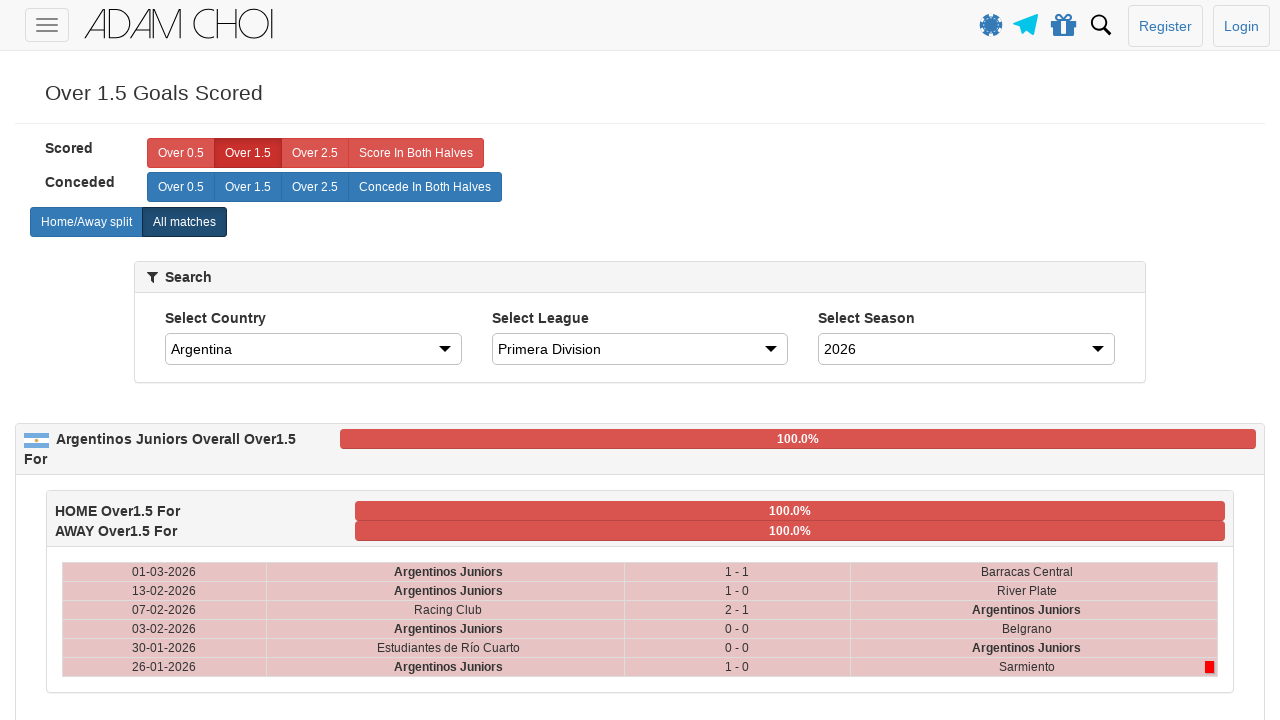